Opens the Automation Exercise website and maximizes the browser window, serving as the initial step in a test scenario.

Starting URL: http://www.automationexercise.com/

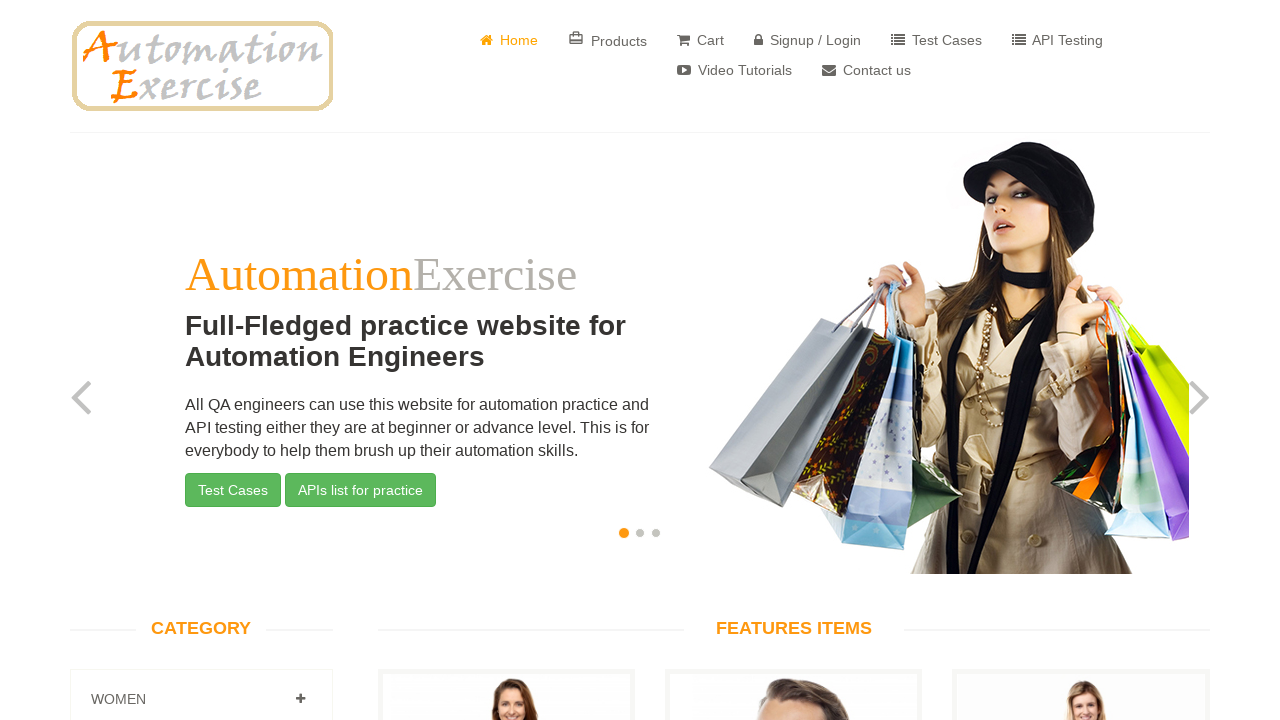

Navigated to Automation Exercise website
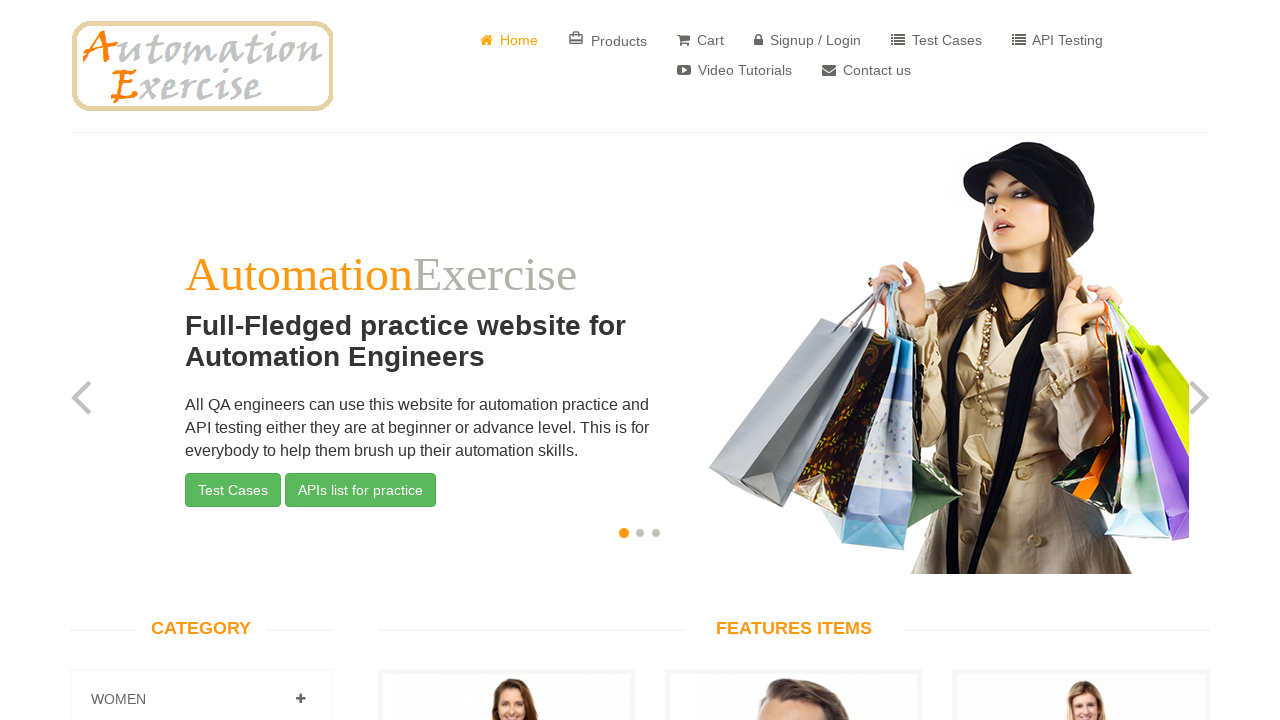

Maximized browser window to 1920x1080
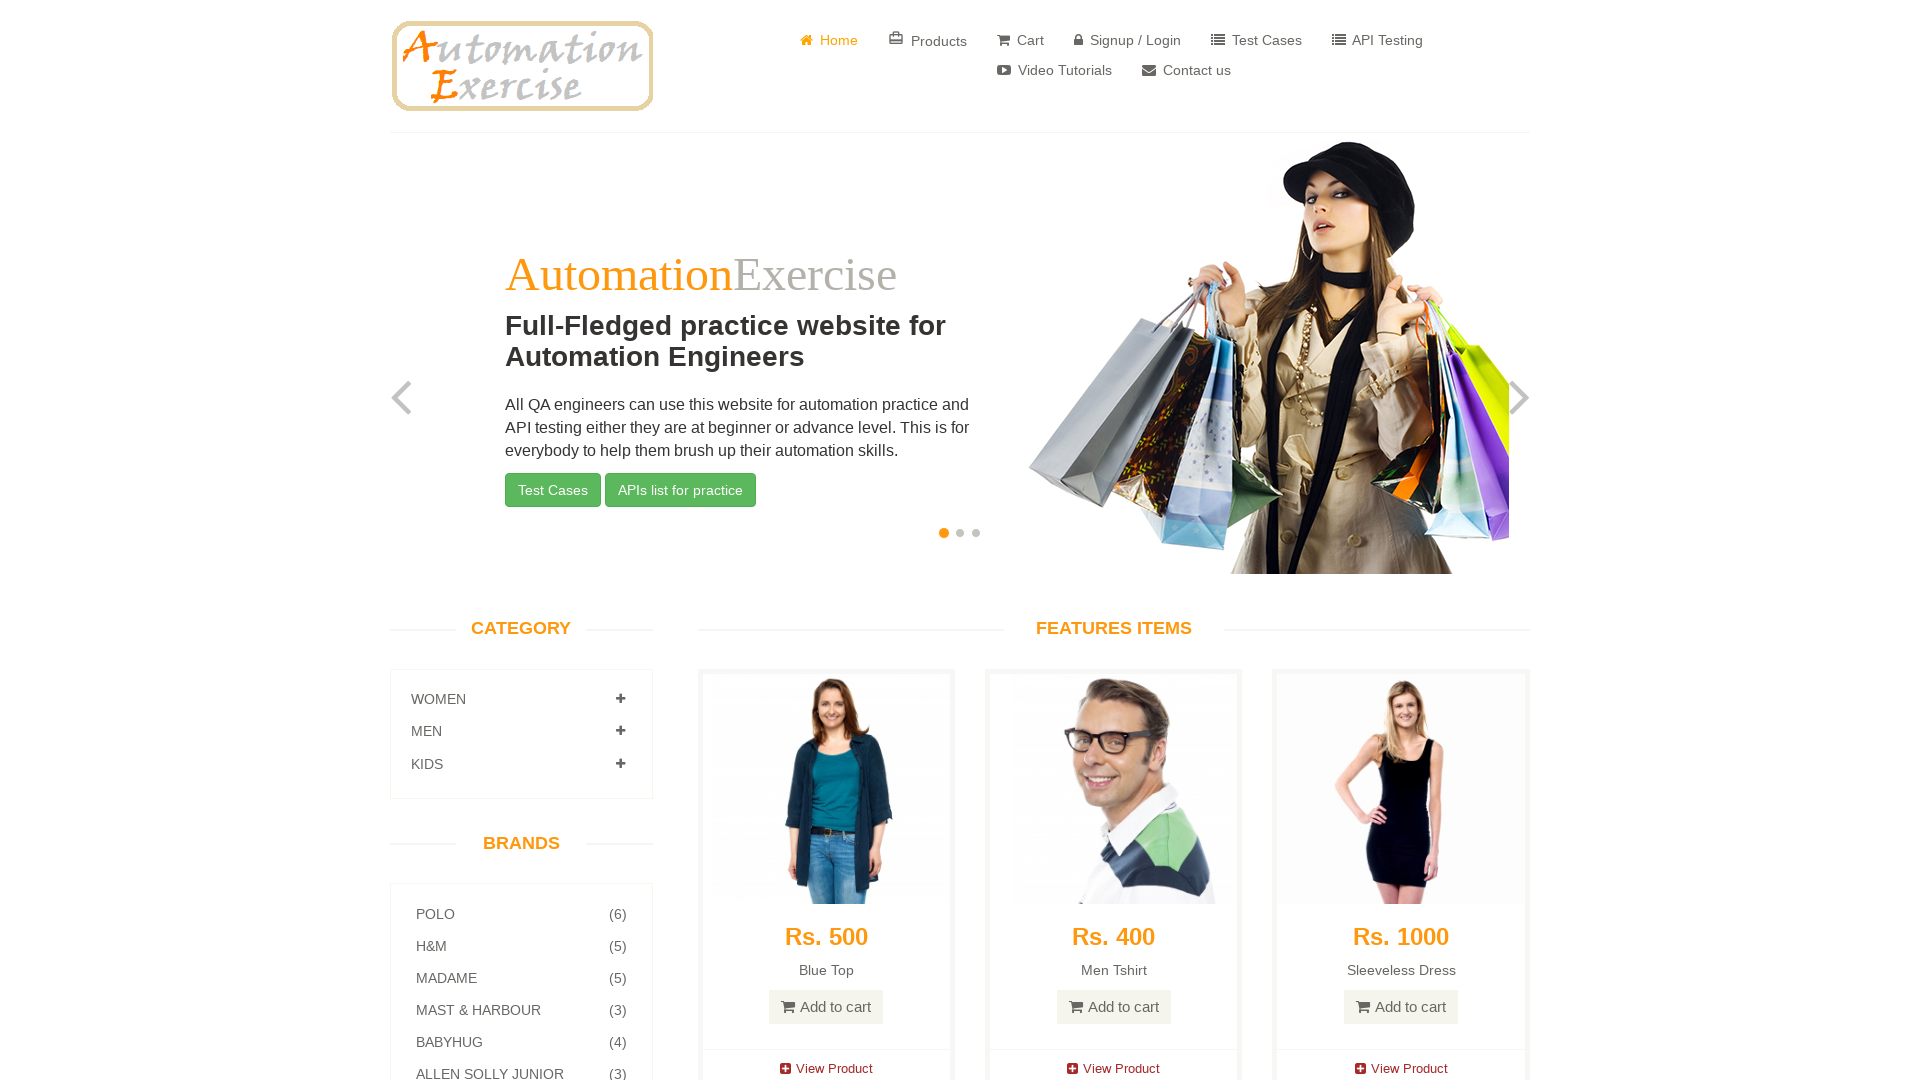

Page fully loaded and DOM content ready
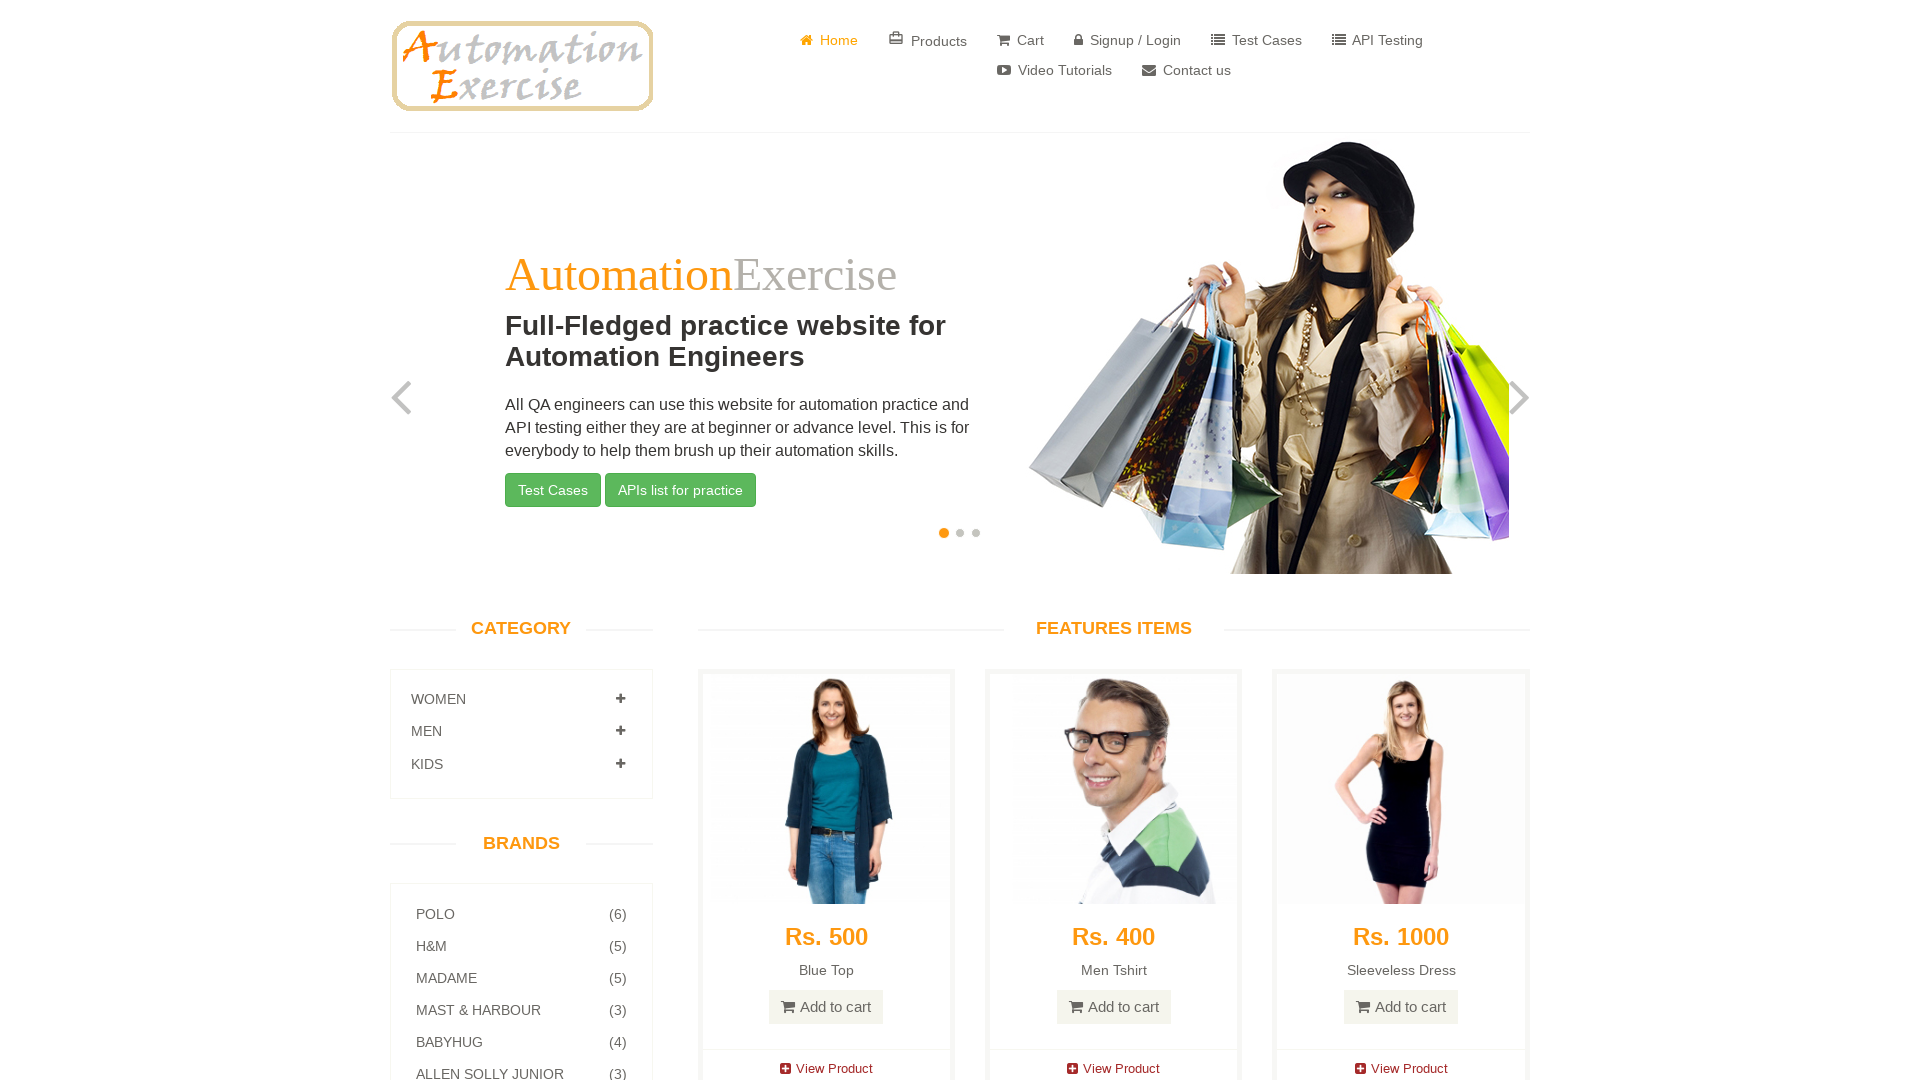

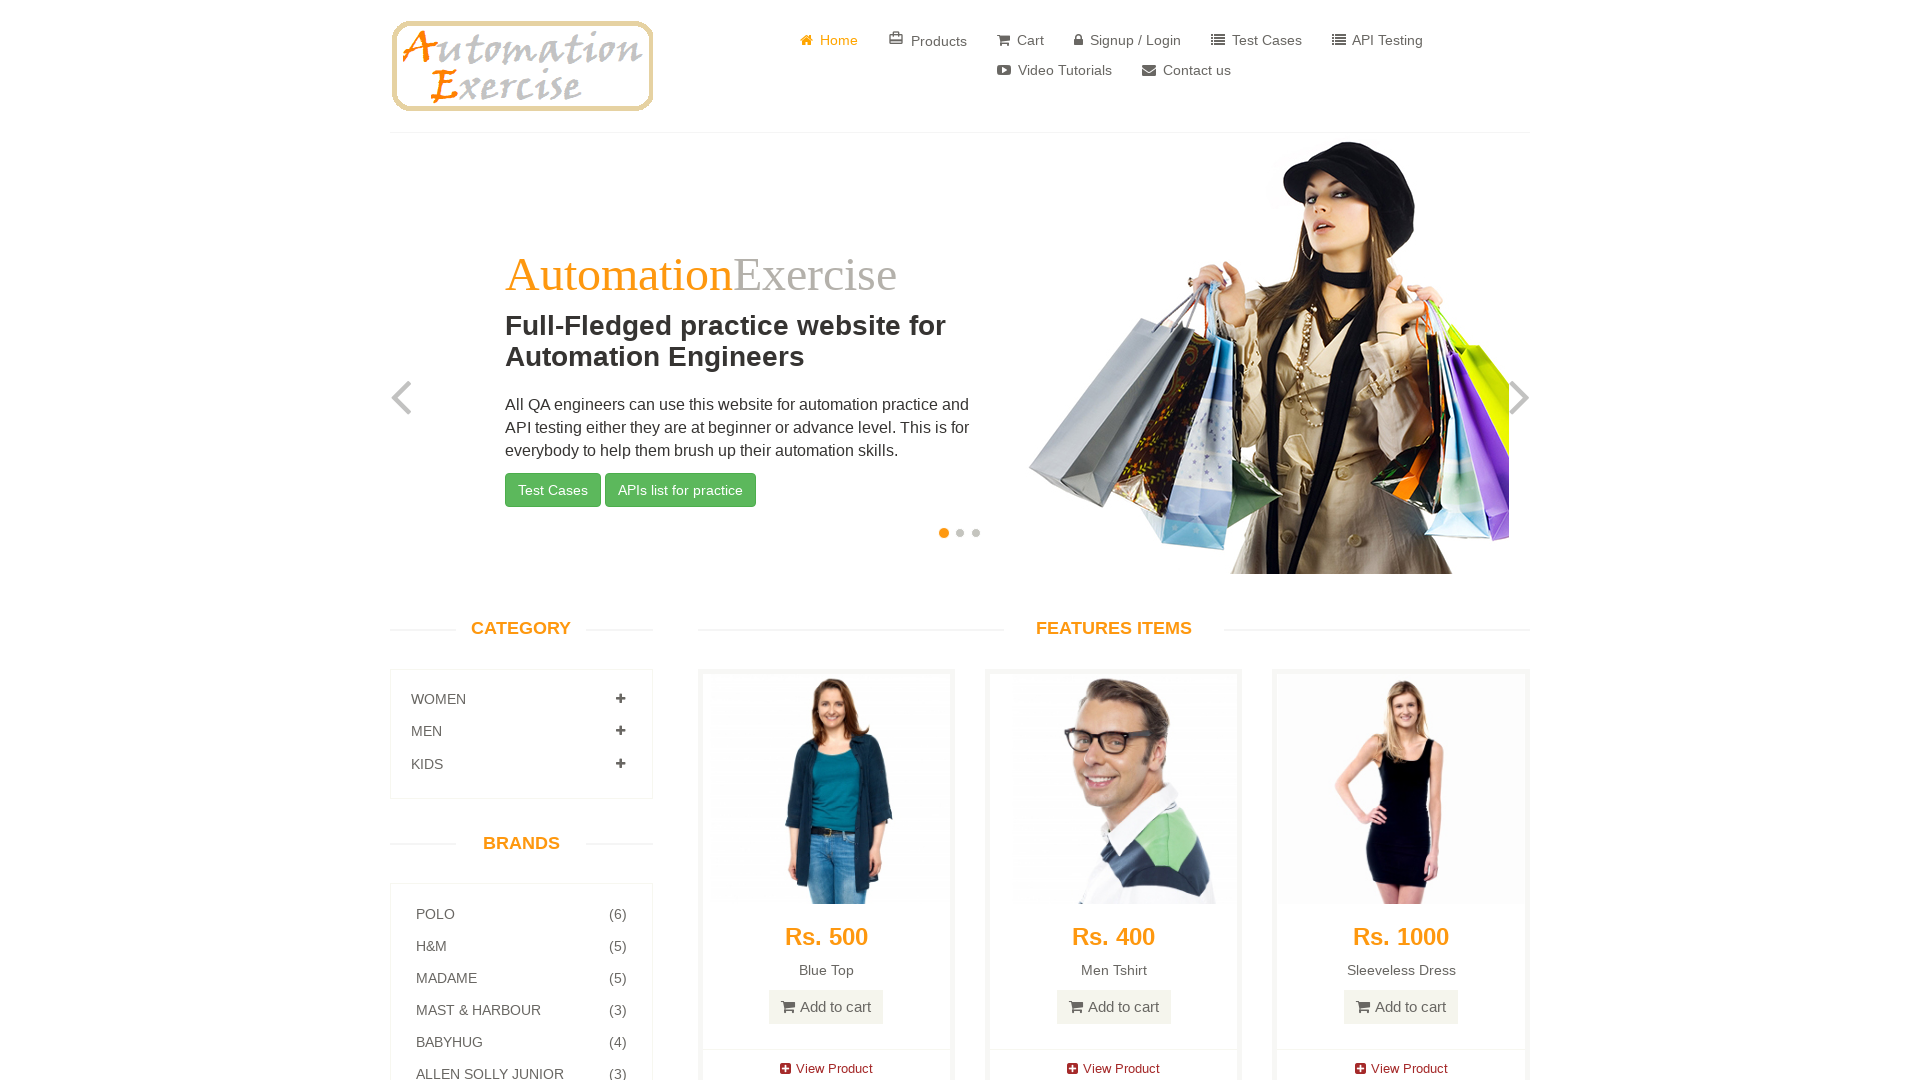